Navigates to the Siemens global homepage and waits for the page to load, verifying basic page accessibility.

Starting URL: https://www.siemens.com/global/en.html

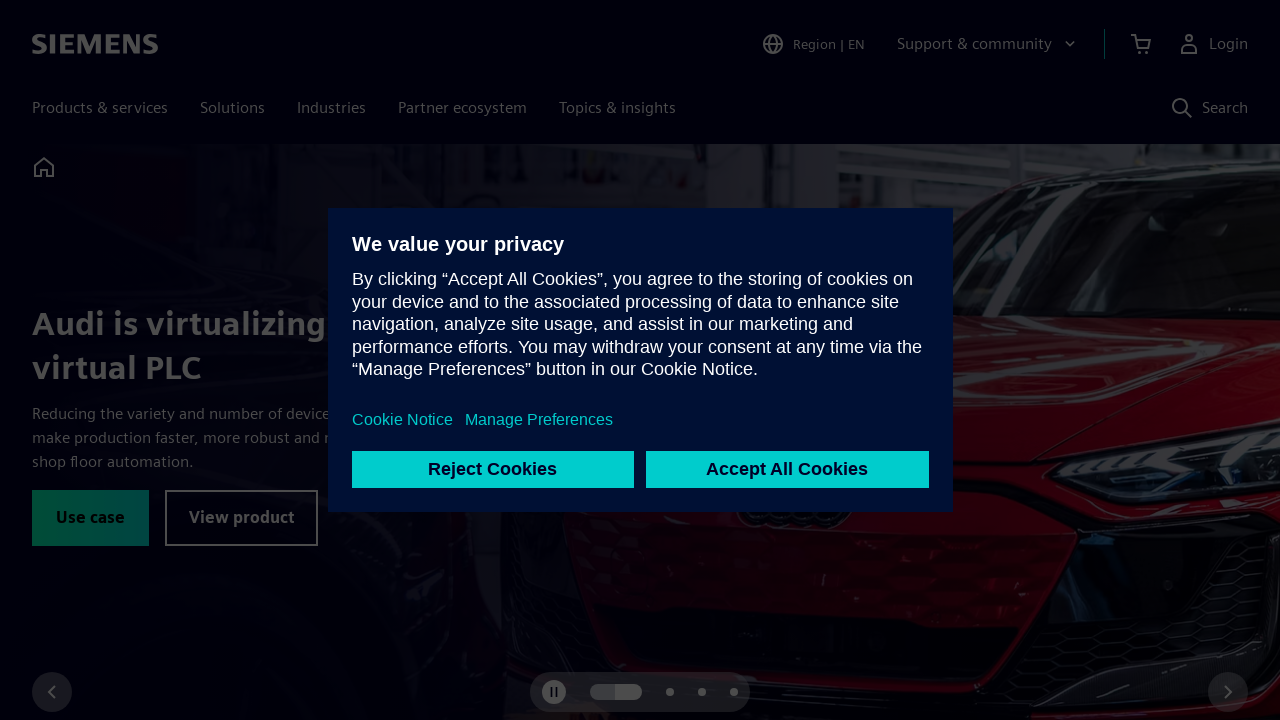

Set viewport size to 1920x1080
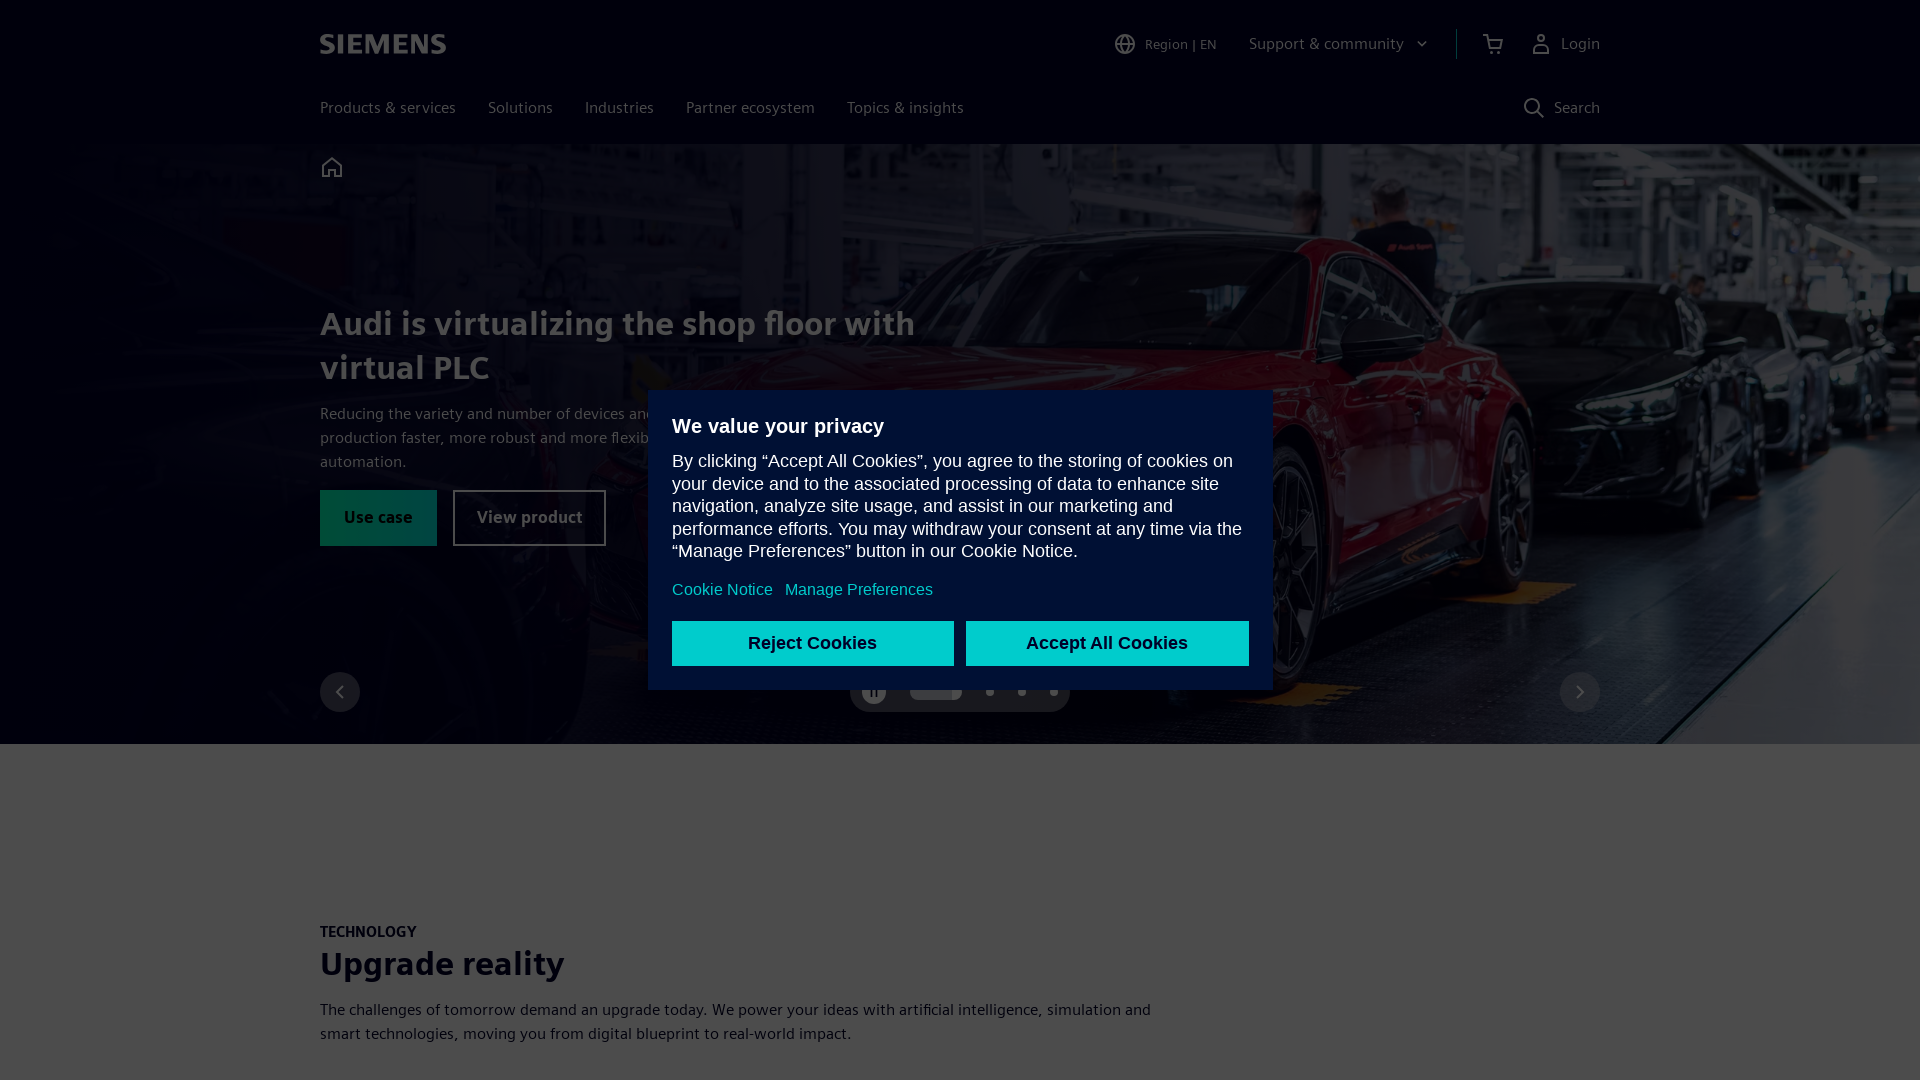

Waited for page to reach networkidle state
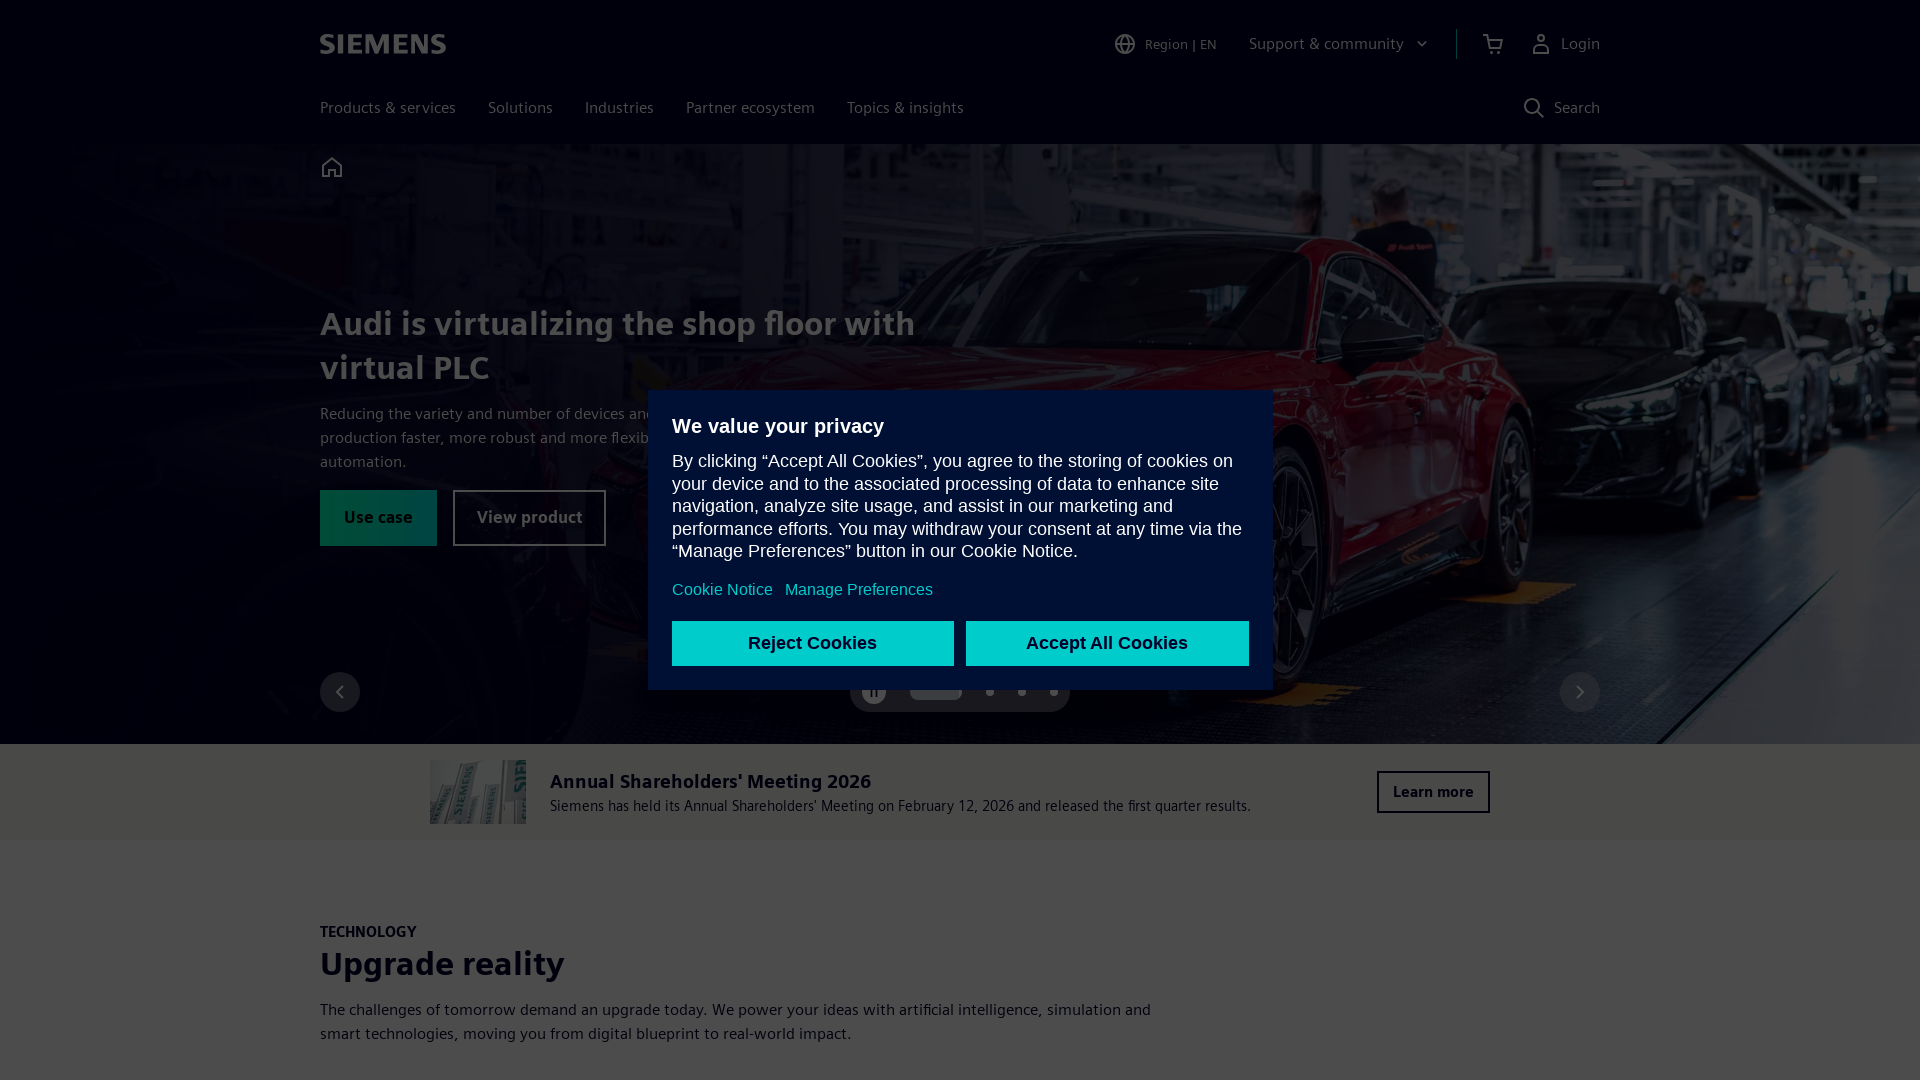

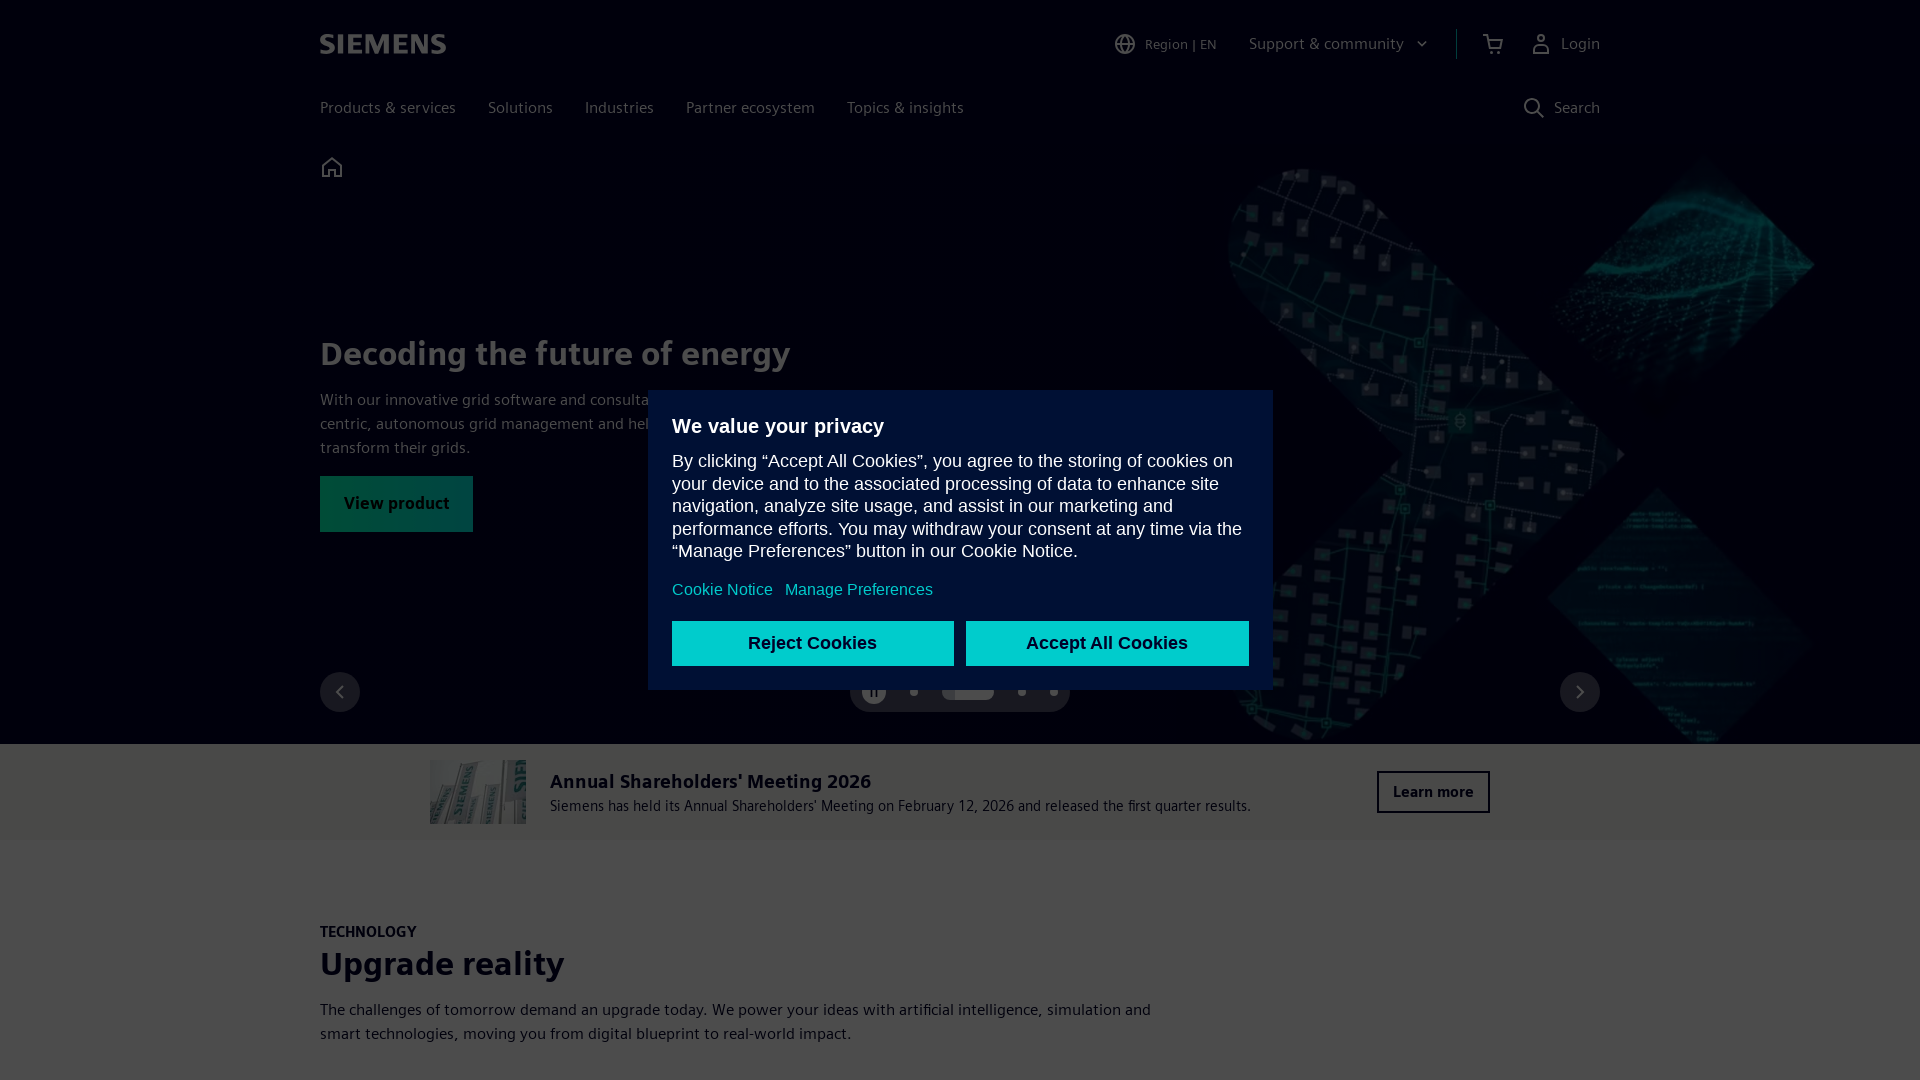